Navigates to sweets category and adds two products to the shopping cart

Starting URL: https://shopcart-challenge.4all.com/

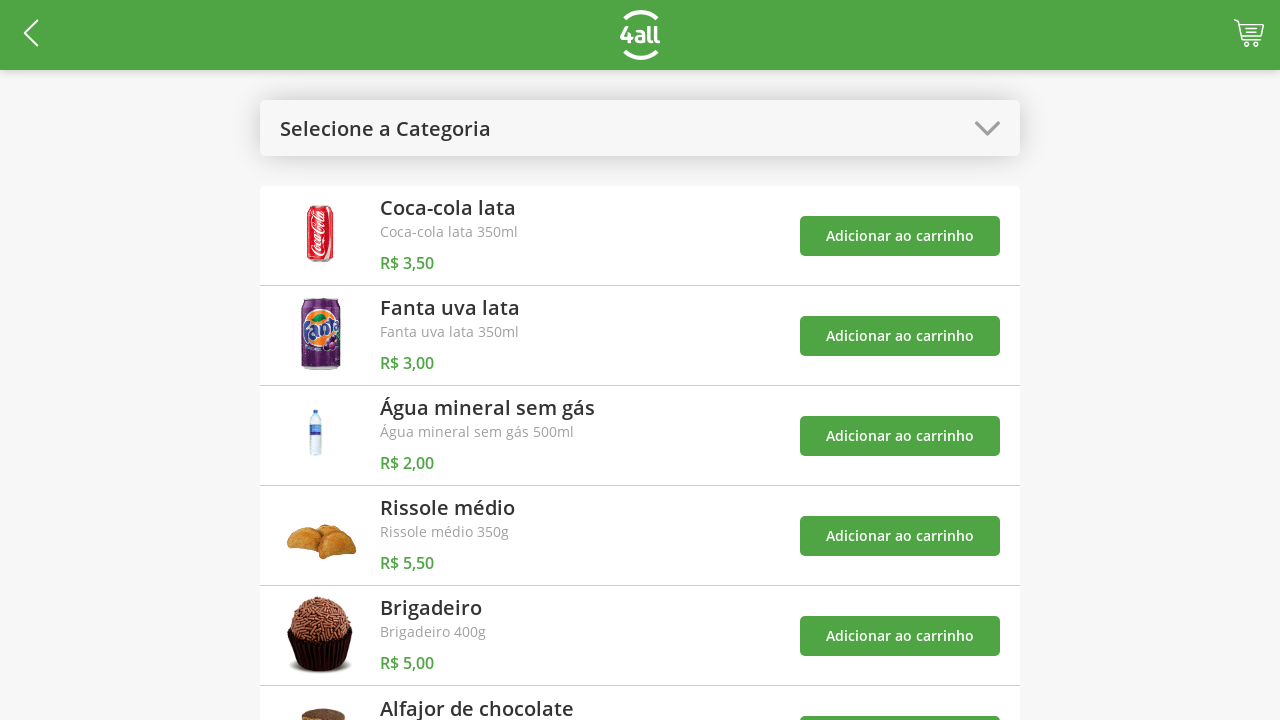

Opened categories menu at (640, 128) on #open-categories-btn
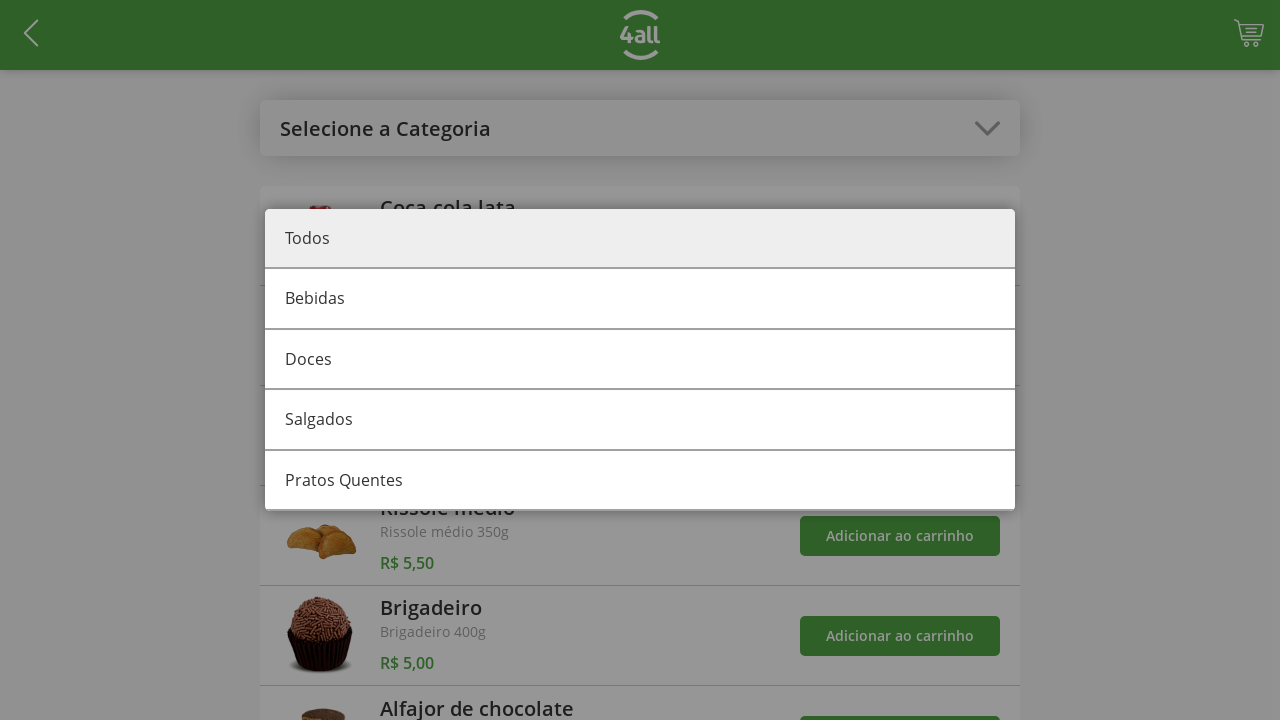

Selected sweets category at (640, 360) on #category-1
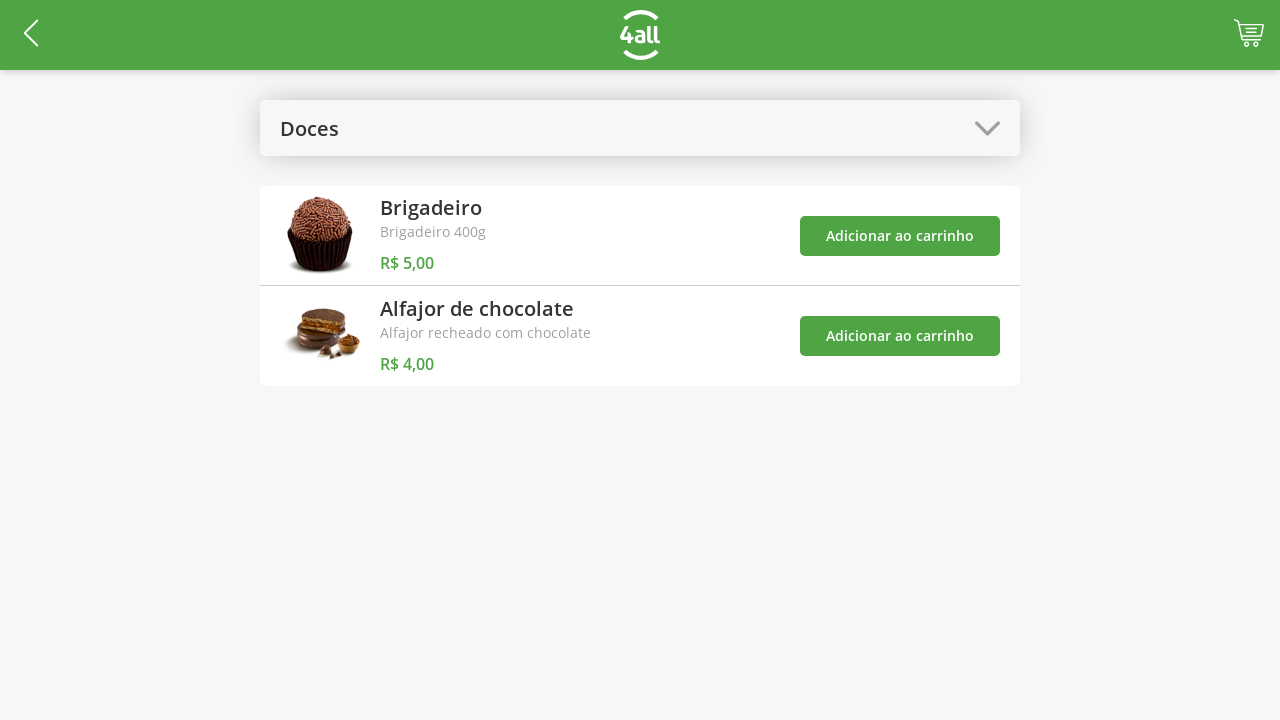

Added first sweet product to shopping cart at (900, 236) on #add-product-4-btn
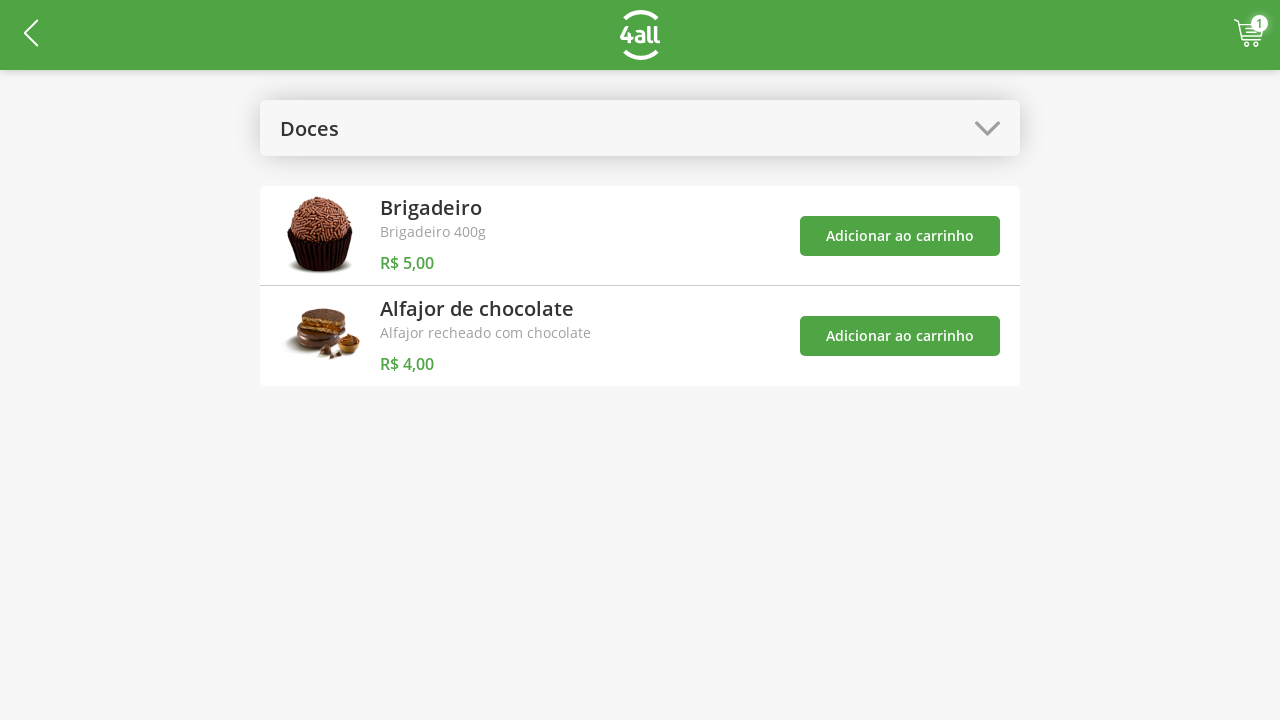

Added second sweet product to shopping cart at (900, 336) on #add-product-5-btn
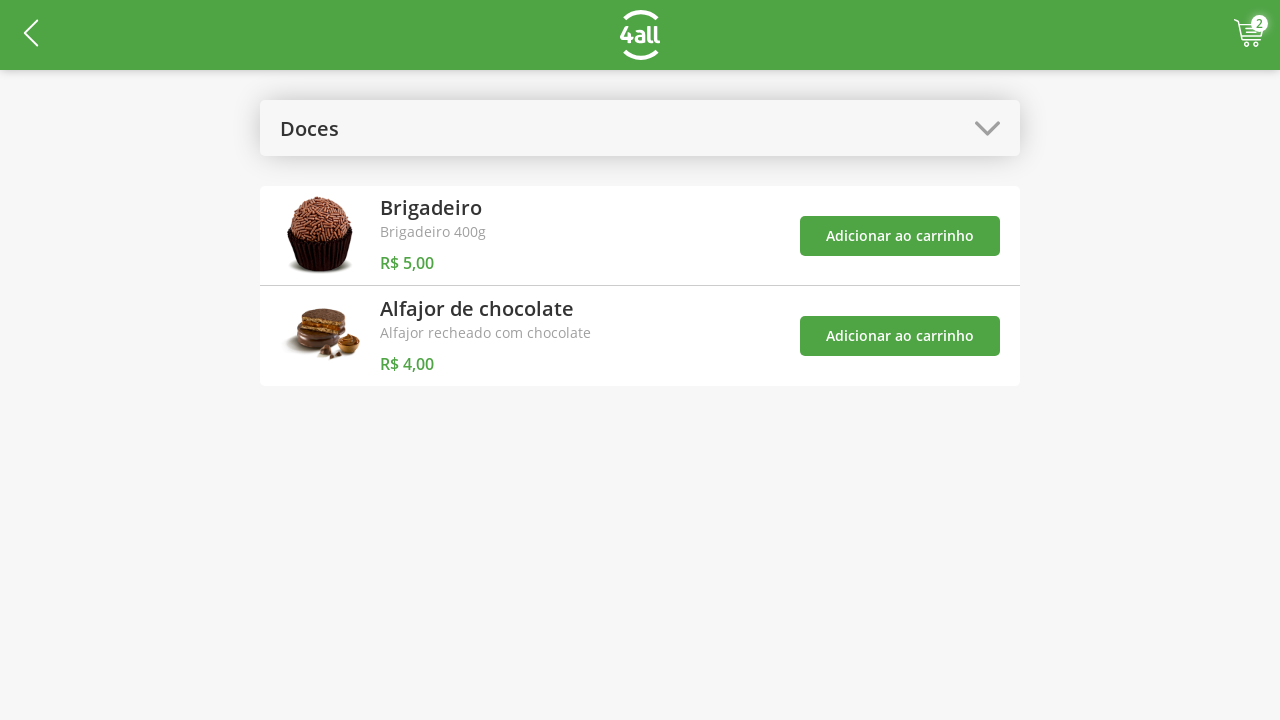

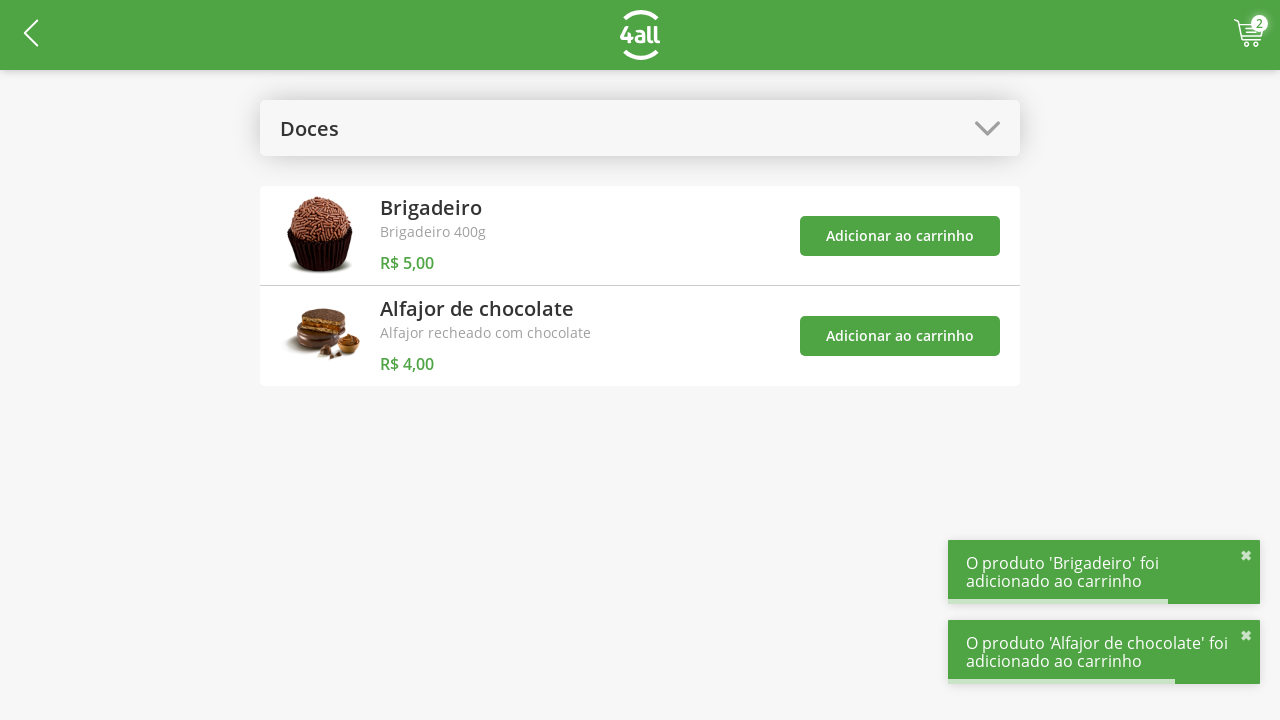